Tests checkbox functionality by clicking the first checkbox and verifying its checked state

Starting URL: https://artoftesting.com/samplesiteforselenium

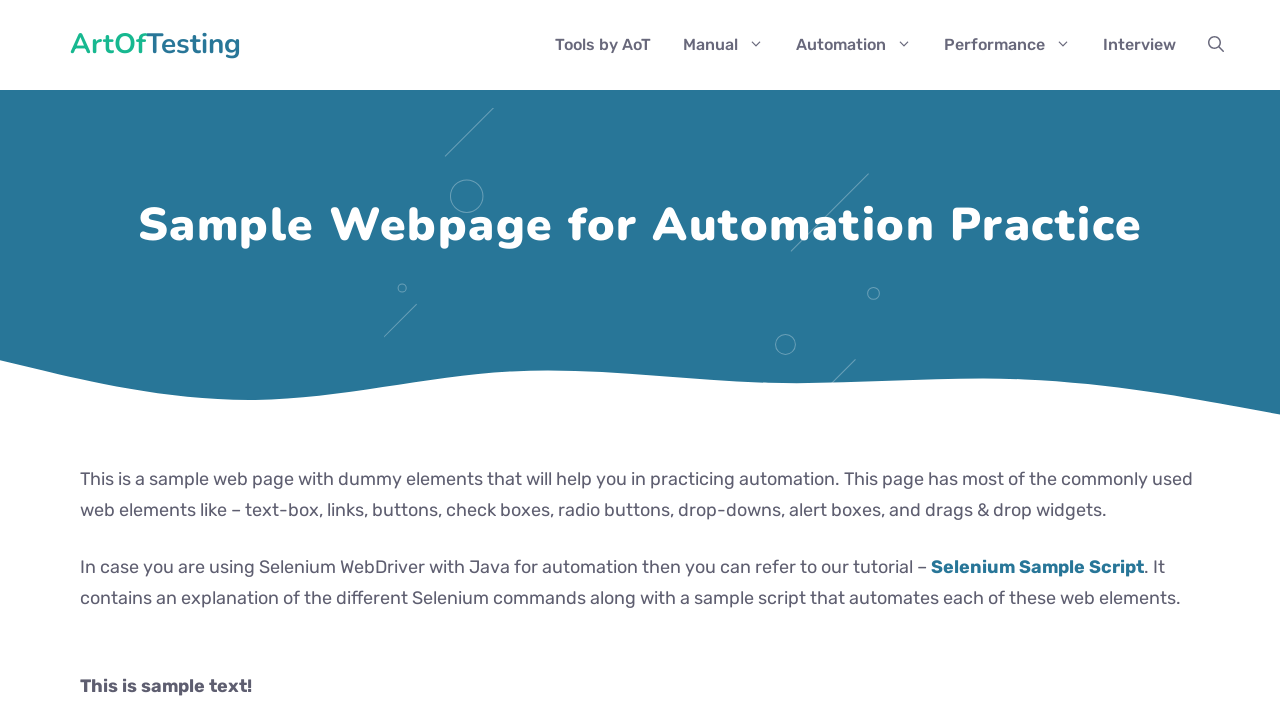

Clicked the first checkbox at (86, 360) on xpath=//input[@type='checkbox'] >> nth=0
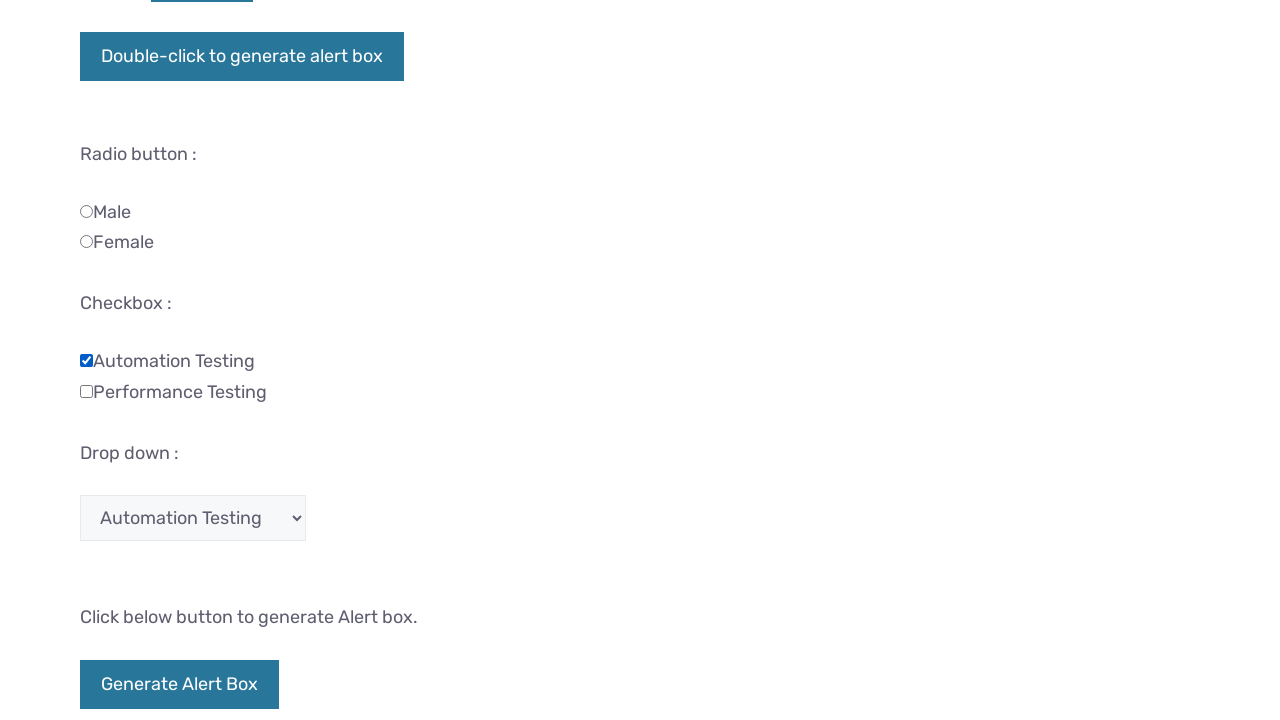

Verified first checkbox is now checked
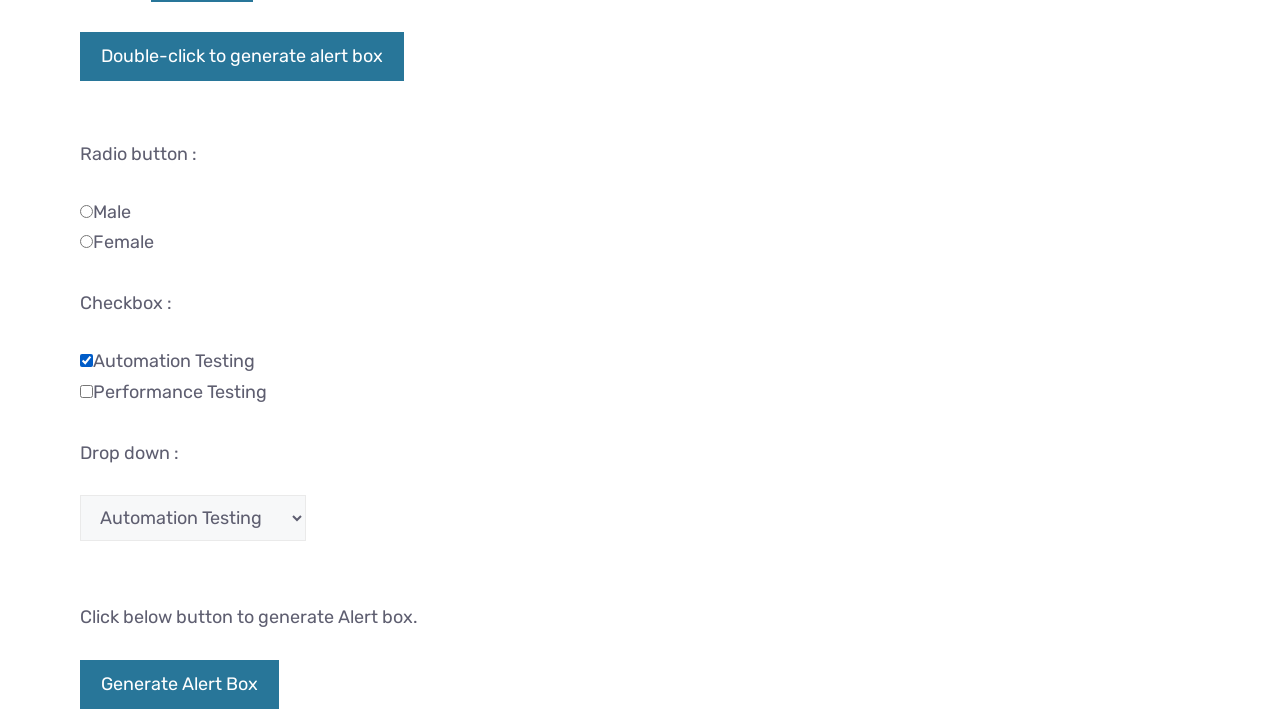

Verified second checkbox is not checked
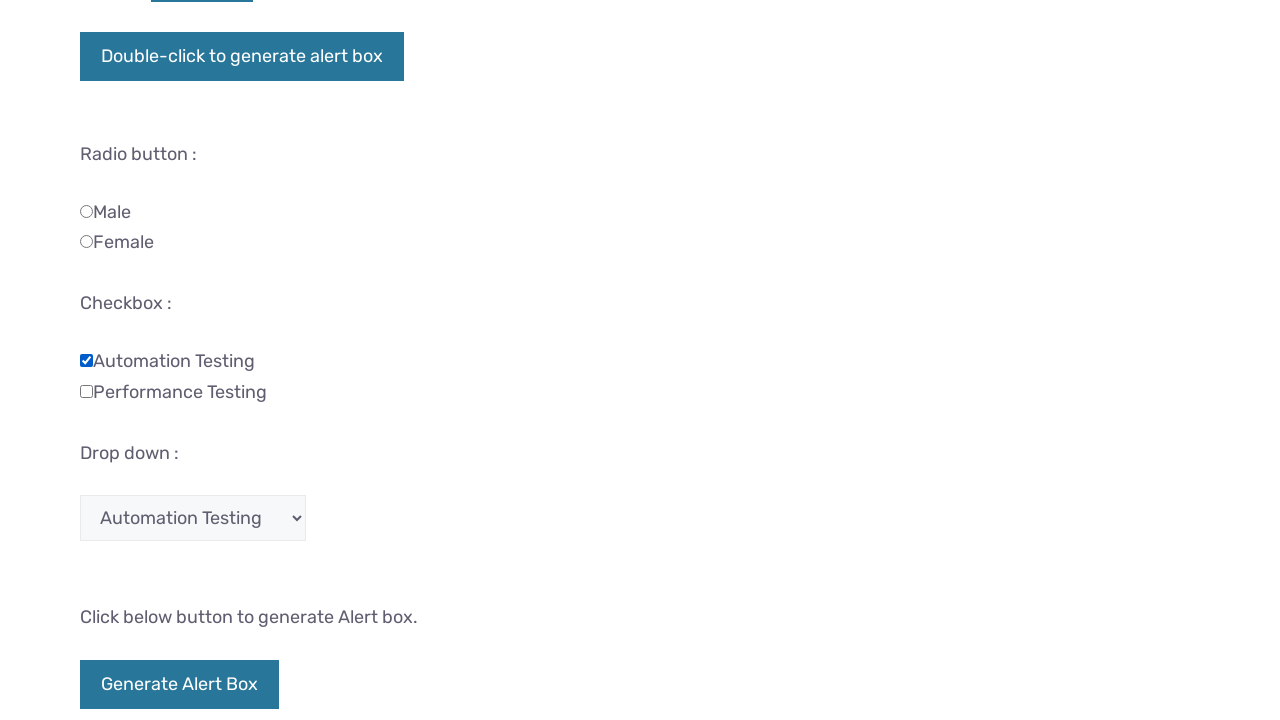

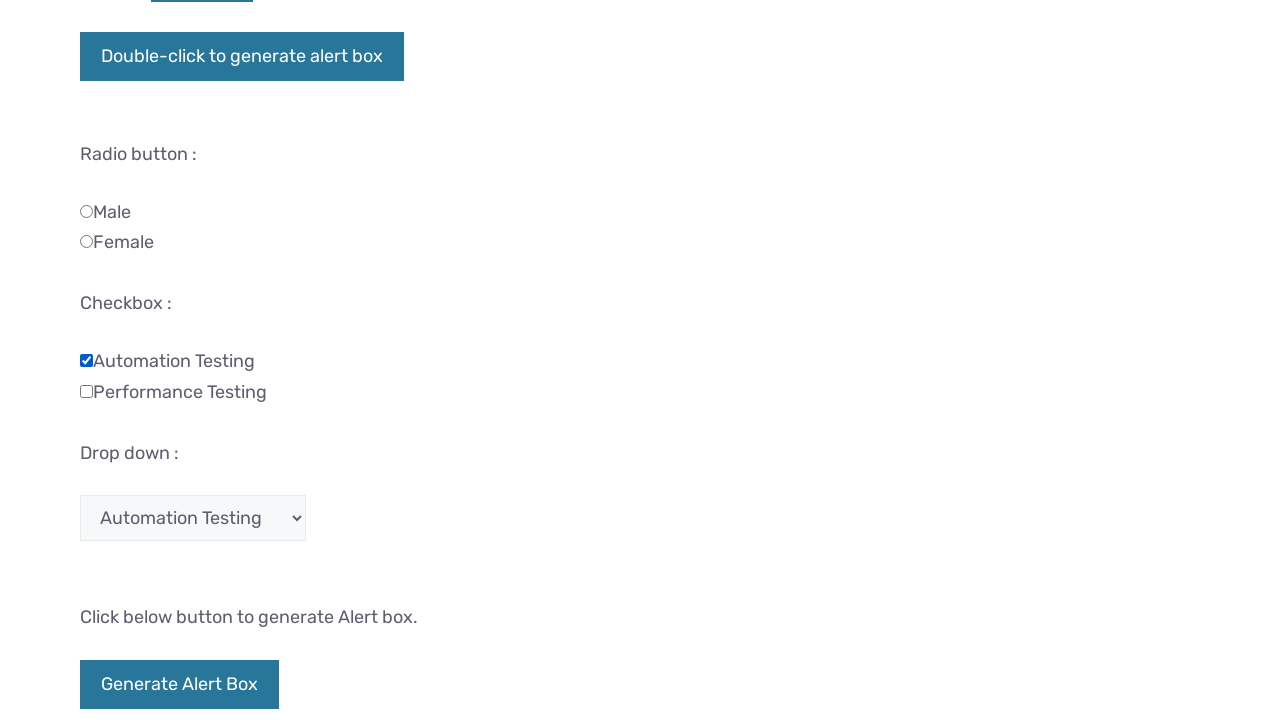